Tests selecting an option from a dropdown menu

Starting URL: https://www.automationtesting.co.uk/dropdown.html

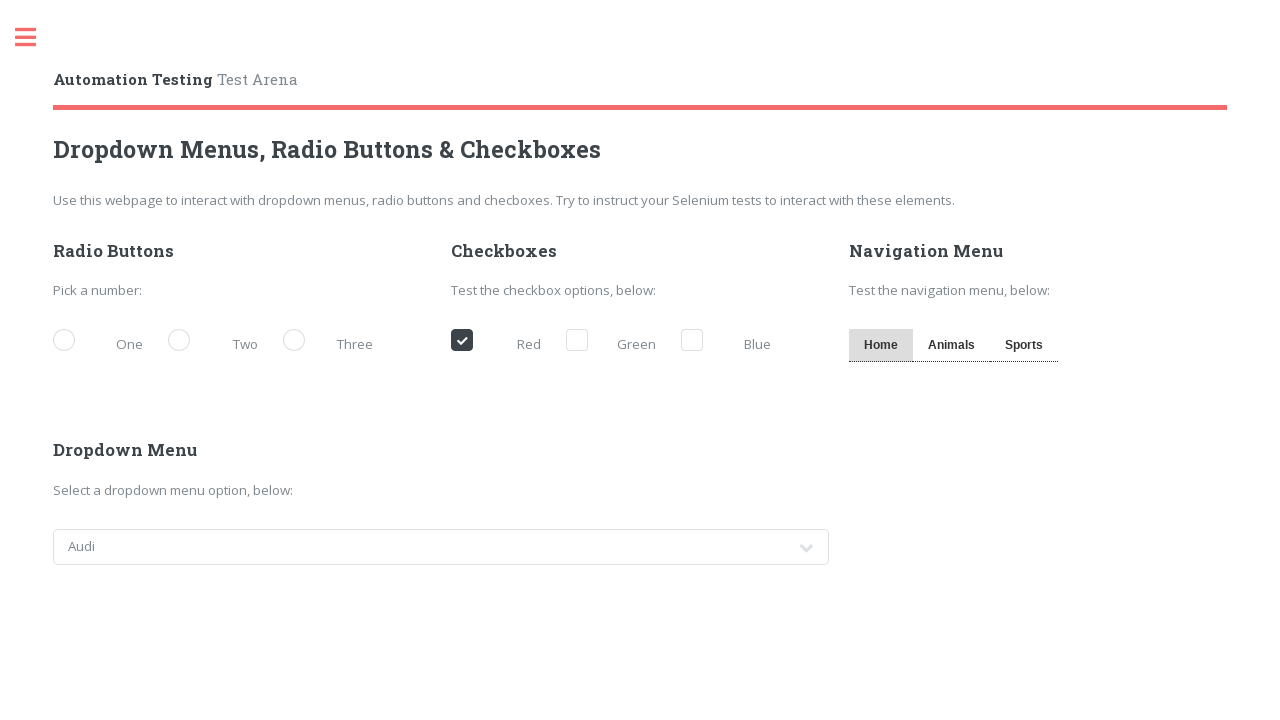

Navigated to dropdown test page
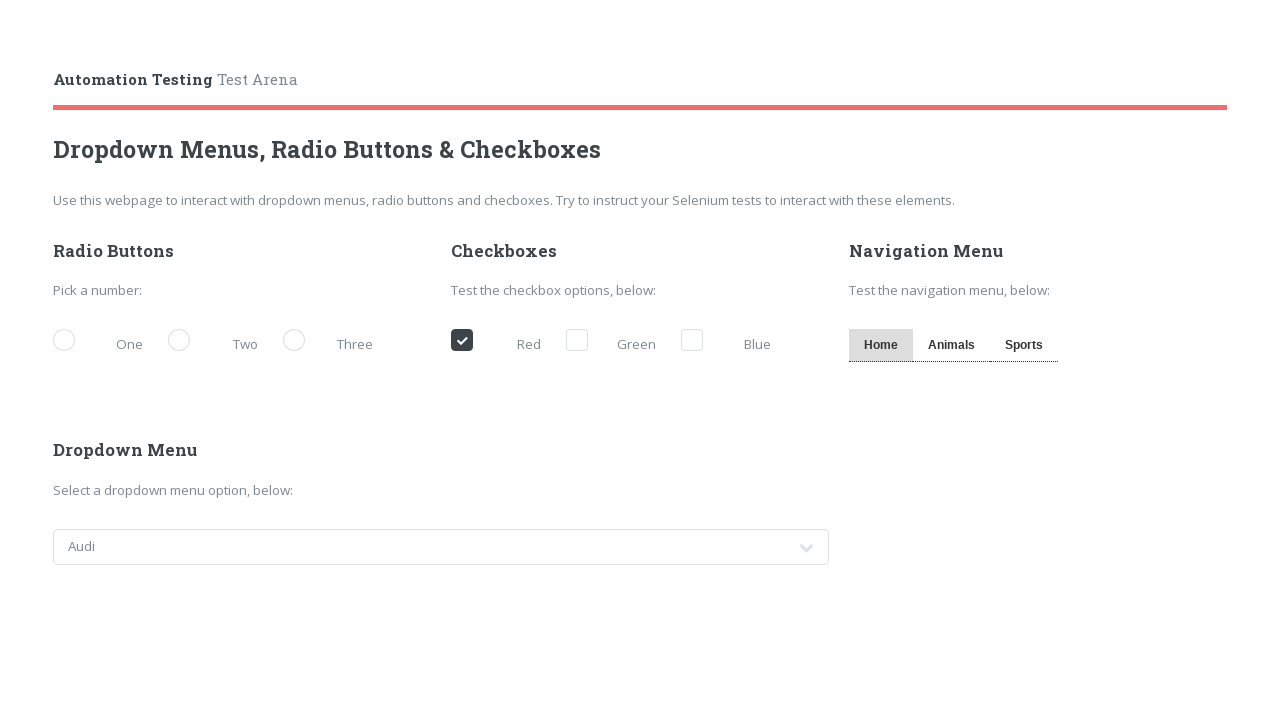

Selected 'Jeep' from the cars dropdown menu on select#cars
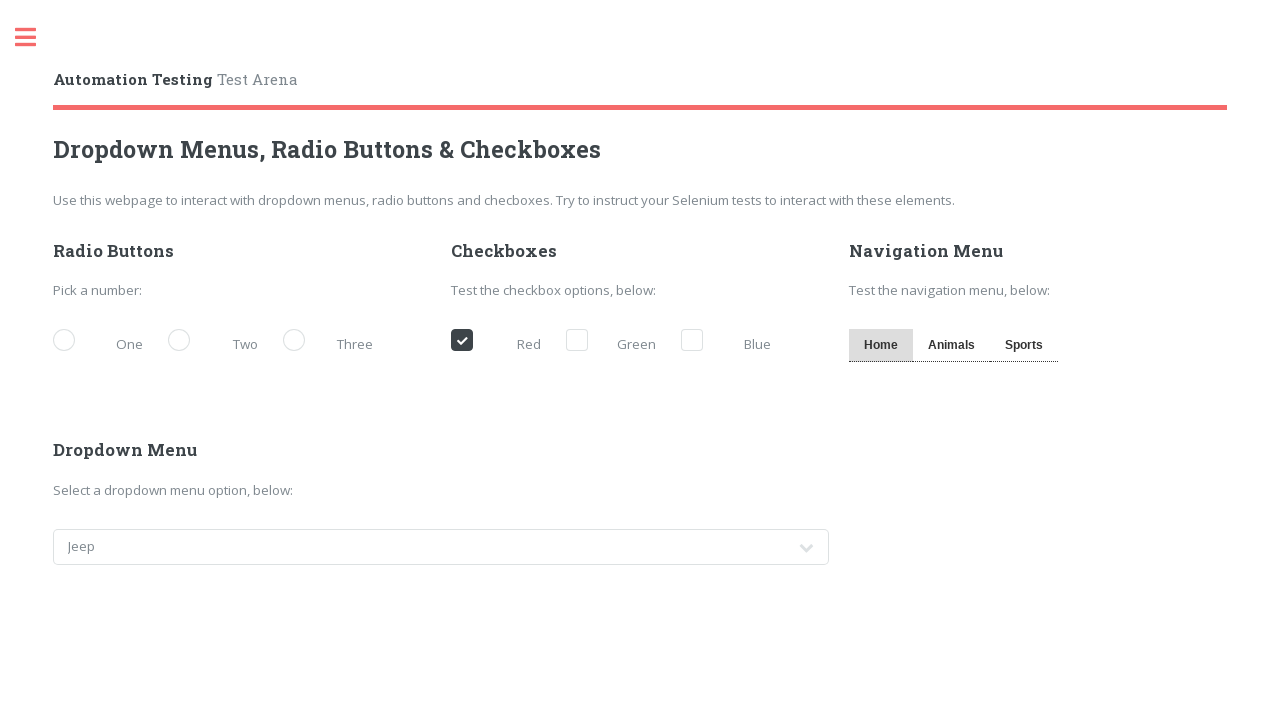

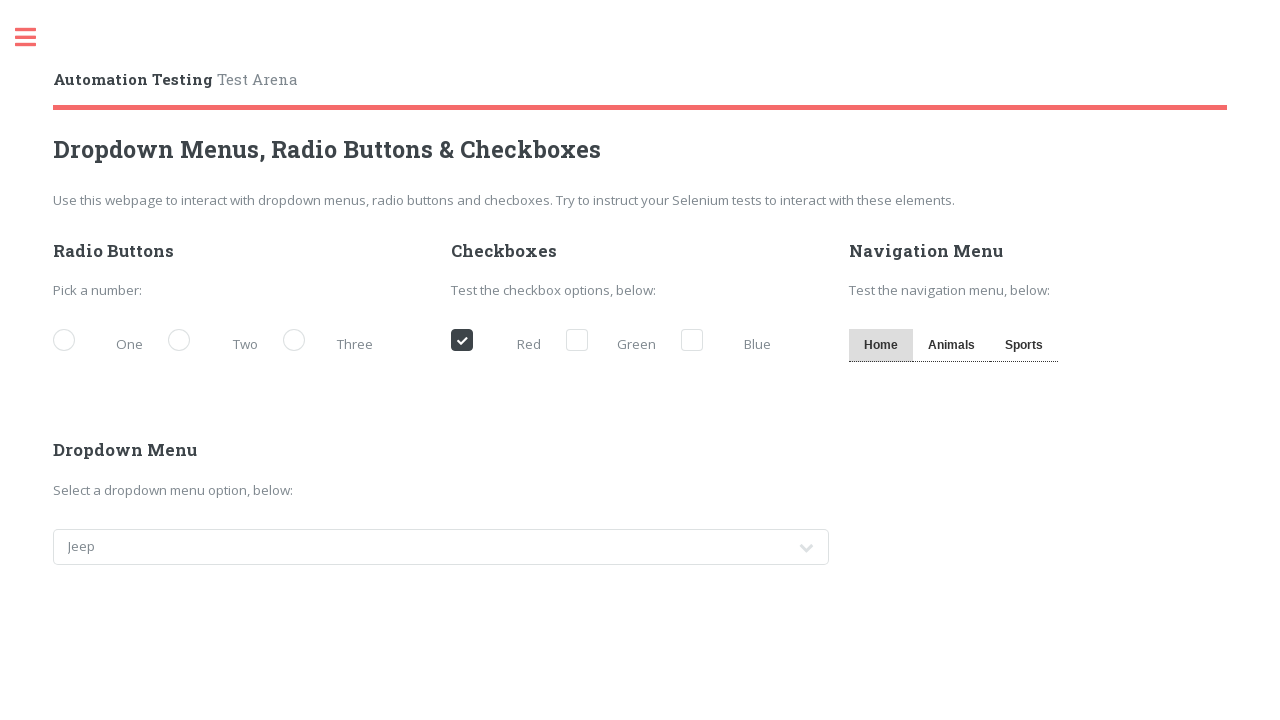